Tests that clicking the confirm button triggers a confirmation dialog, dismisses it (cancels), and verifies the answer displays "No"

Starting URL: https://kitchen.applitools.com/ingredients/alert

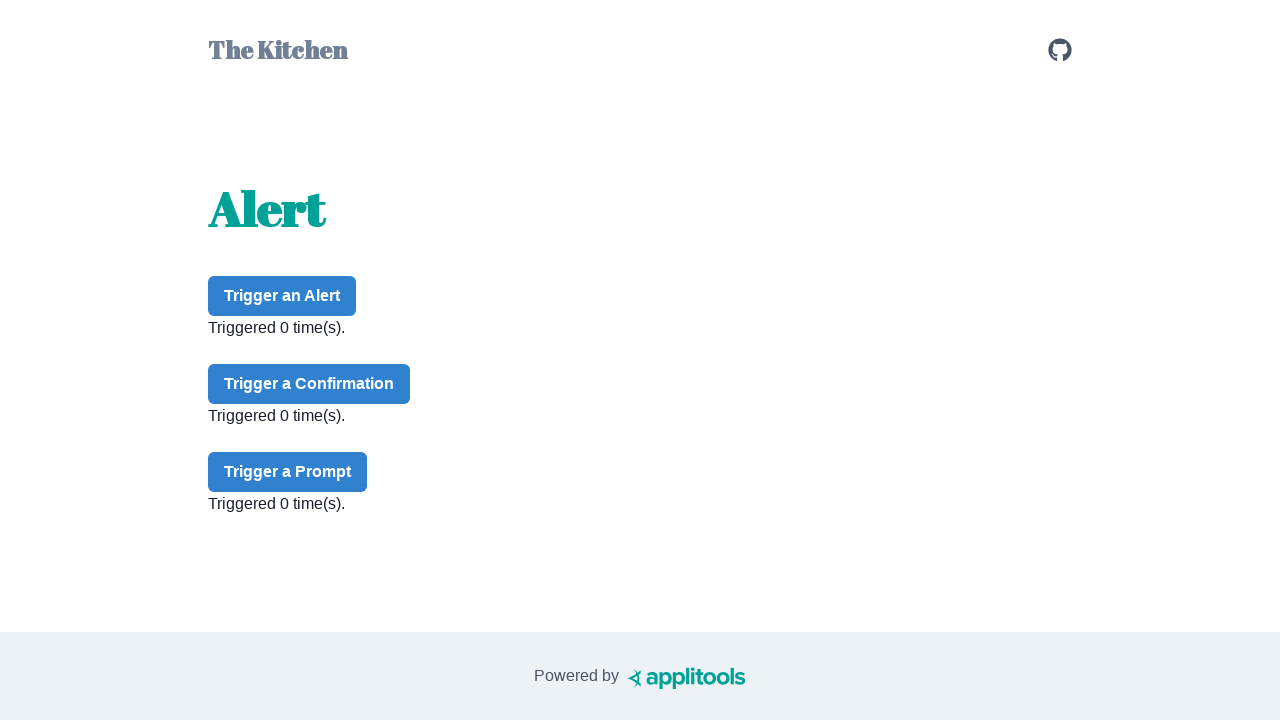

Set up dialog handler to dismiss confirmation dialogs
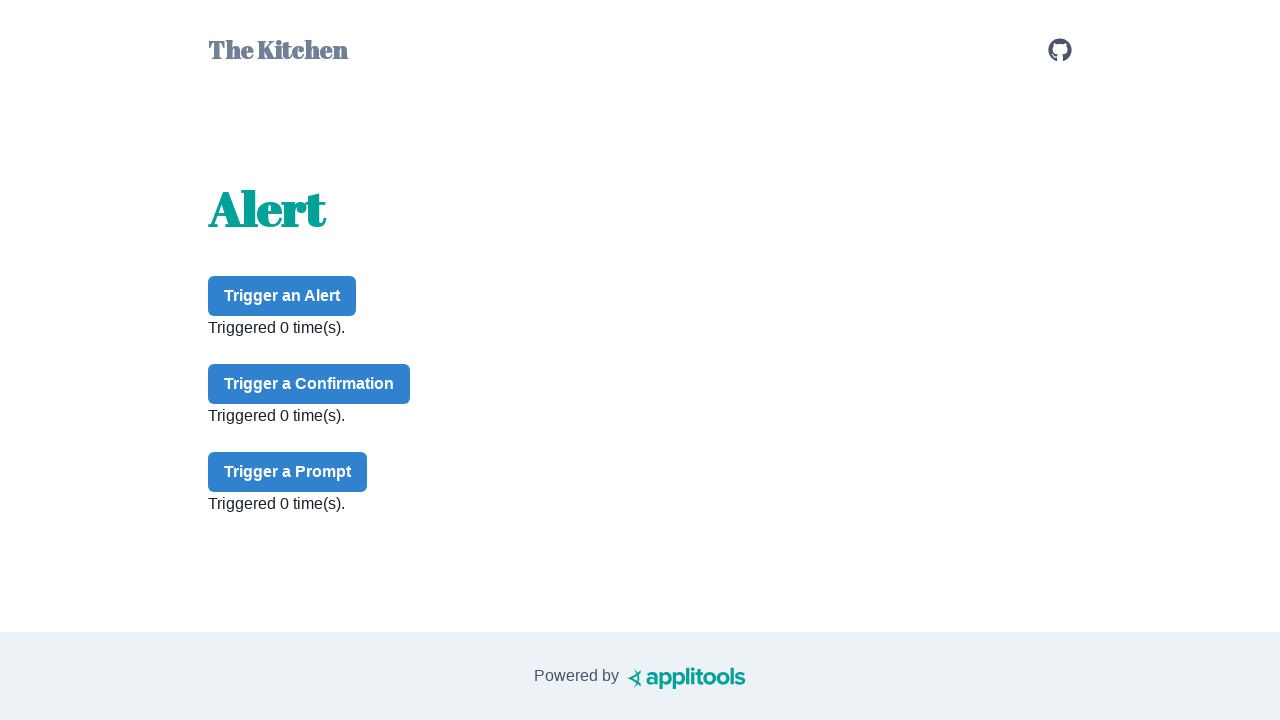

Clicked the confirm button to trigger confirmation dialog at (309, 384) on #confirm-button
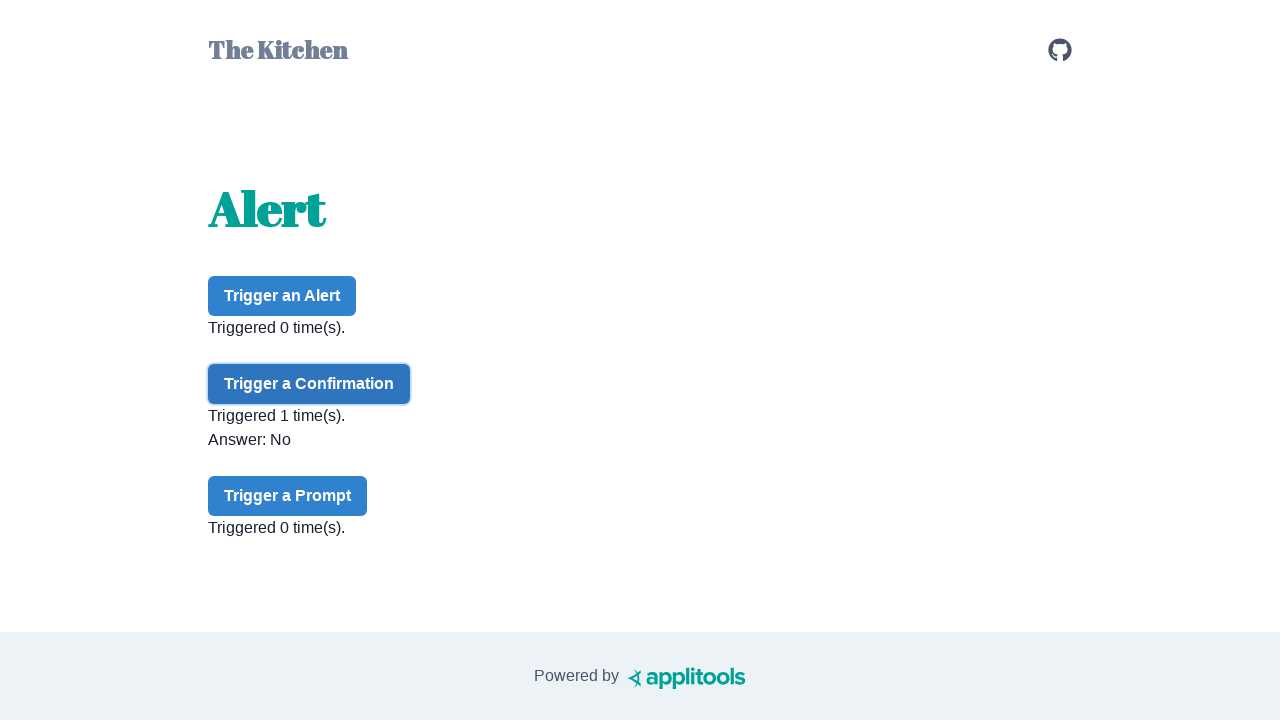

Confirmation dialog was dismissed and answer element appeared
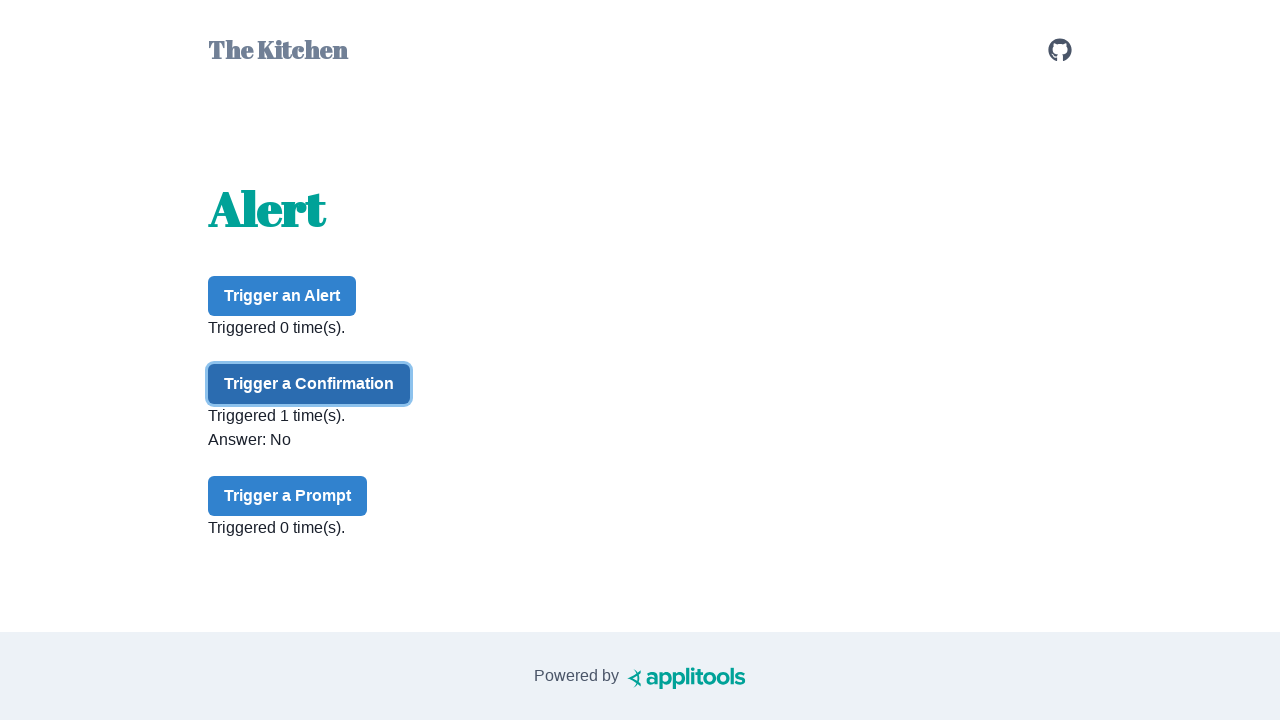

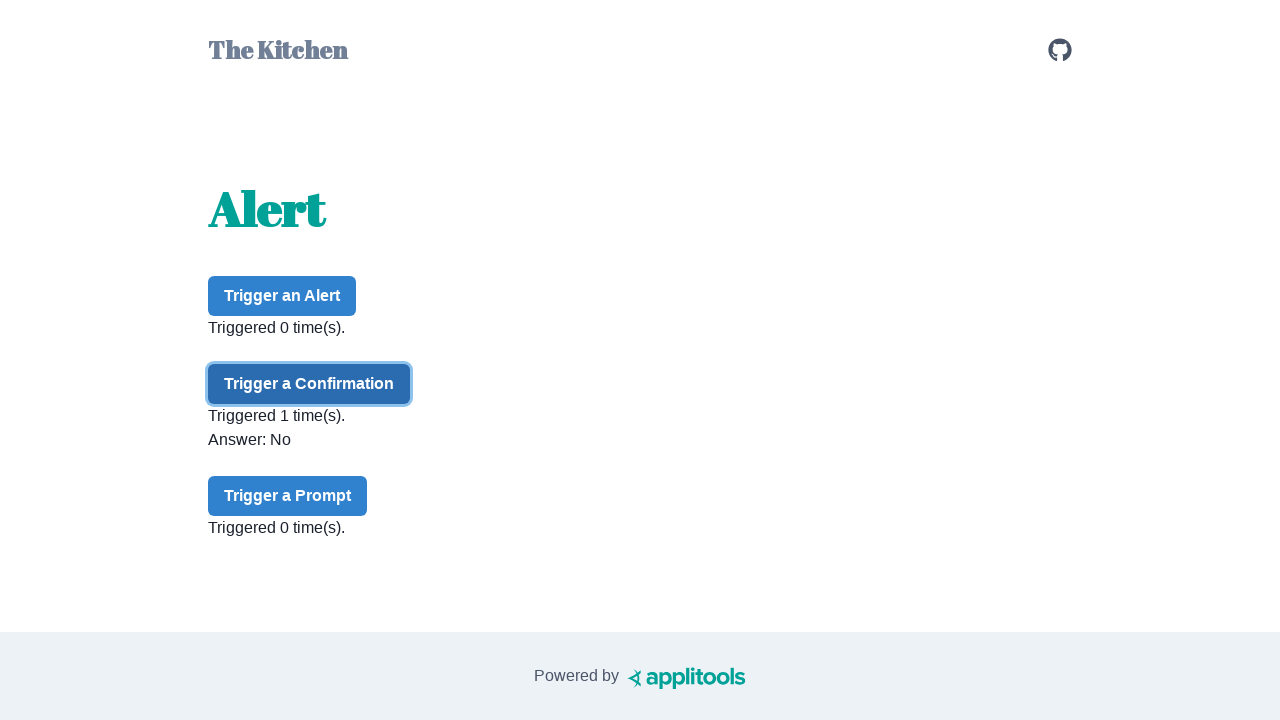